Completes a math exercise form by reading an input value, calculating the answer using a logarithmic formula, filling in the result, selecting required checkbox and radio button options, and submitting the form.

Starting URL: http://suninjuly.github.io/math.html

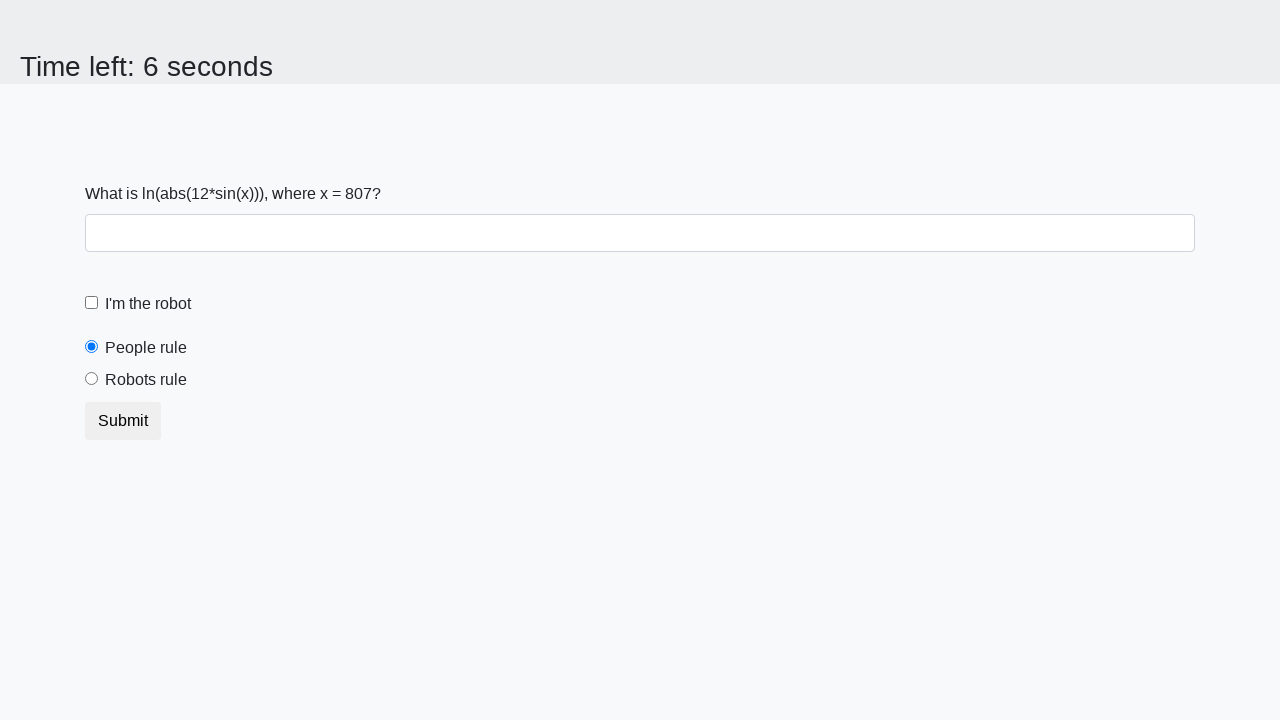

Located and read the x value from the input field
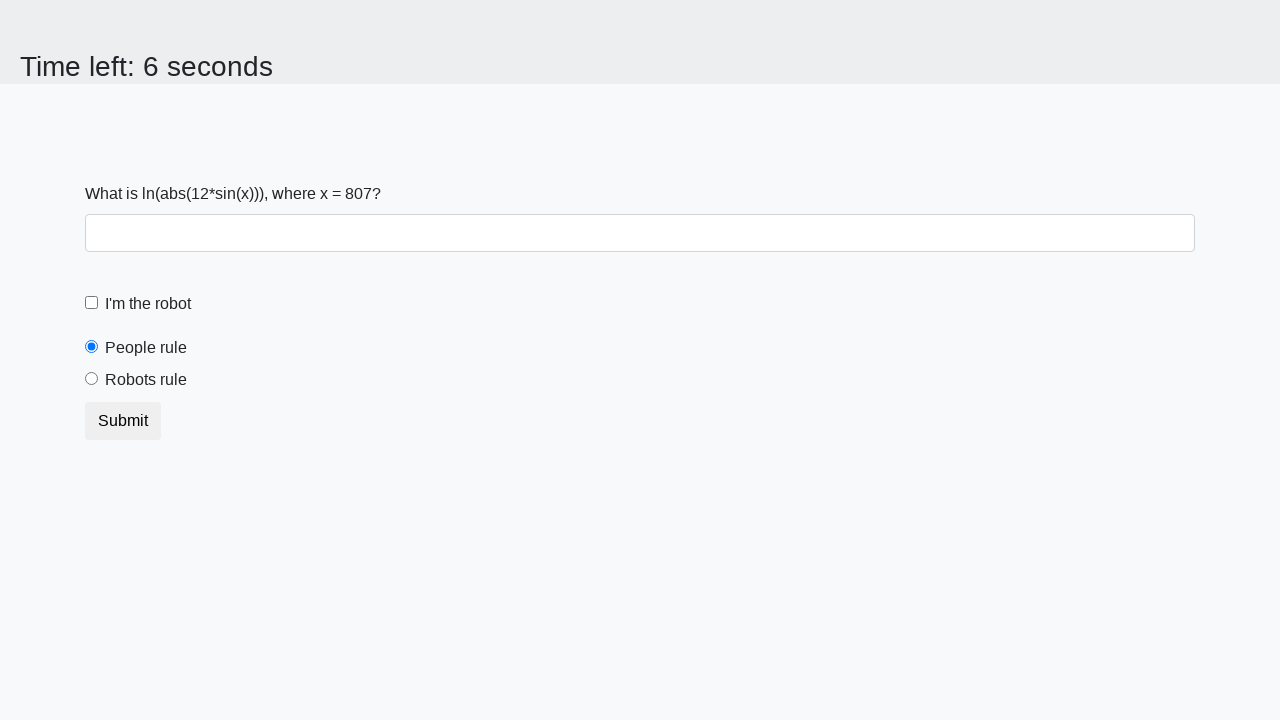

Calculated logarithmic formula result: log(abs(12*sin(807))) = 1.516142881559993
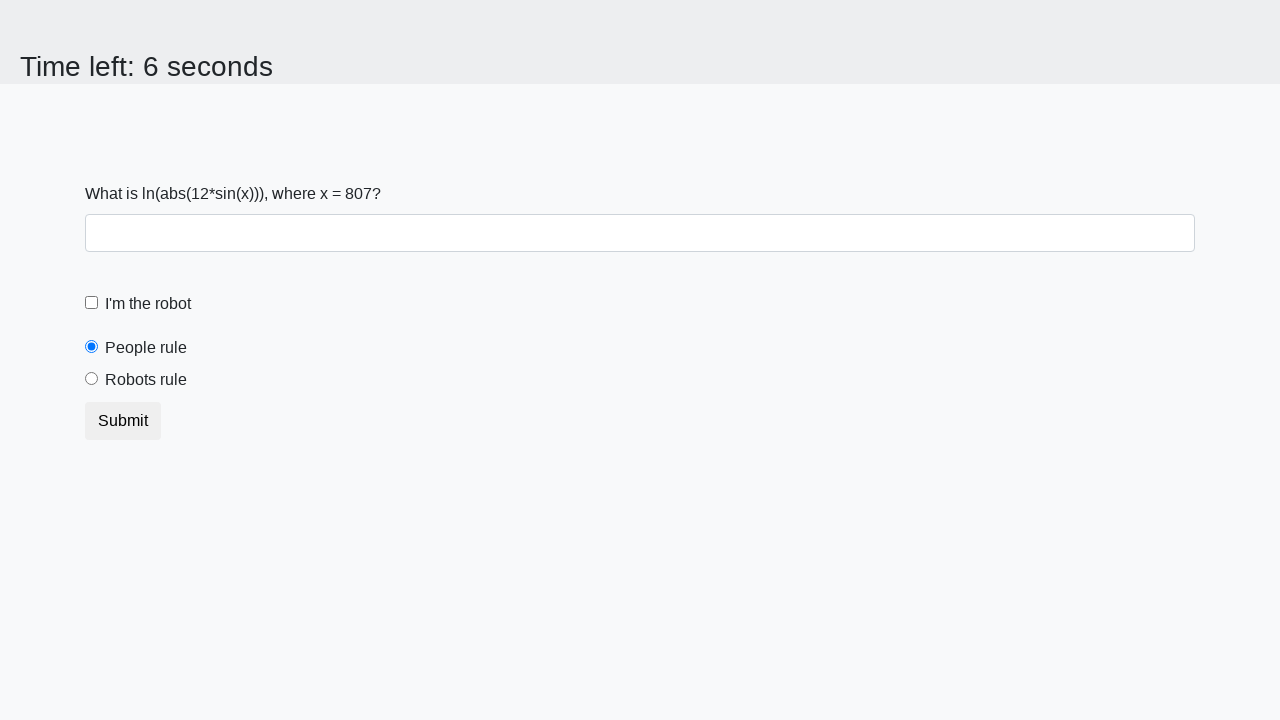

Filled answer field with calculated result: 1.516142881559993 on #answer
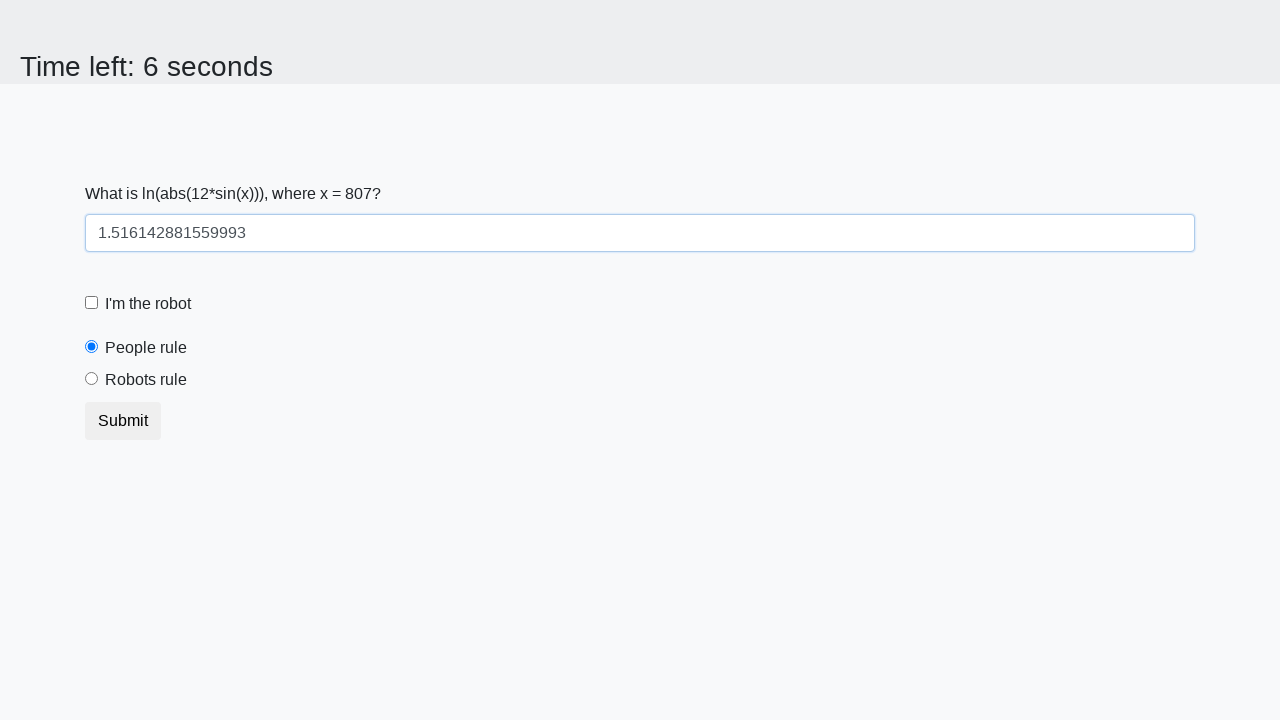

Checked the robot checkbox at (92, 303) on #robotCheckbox
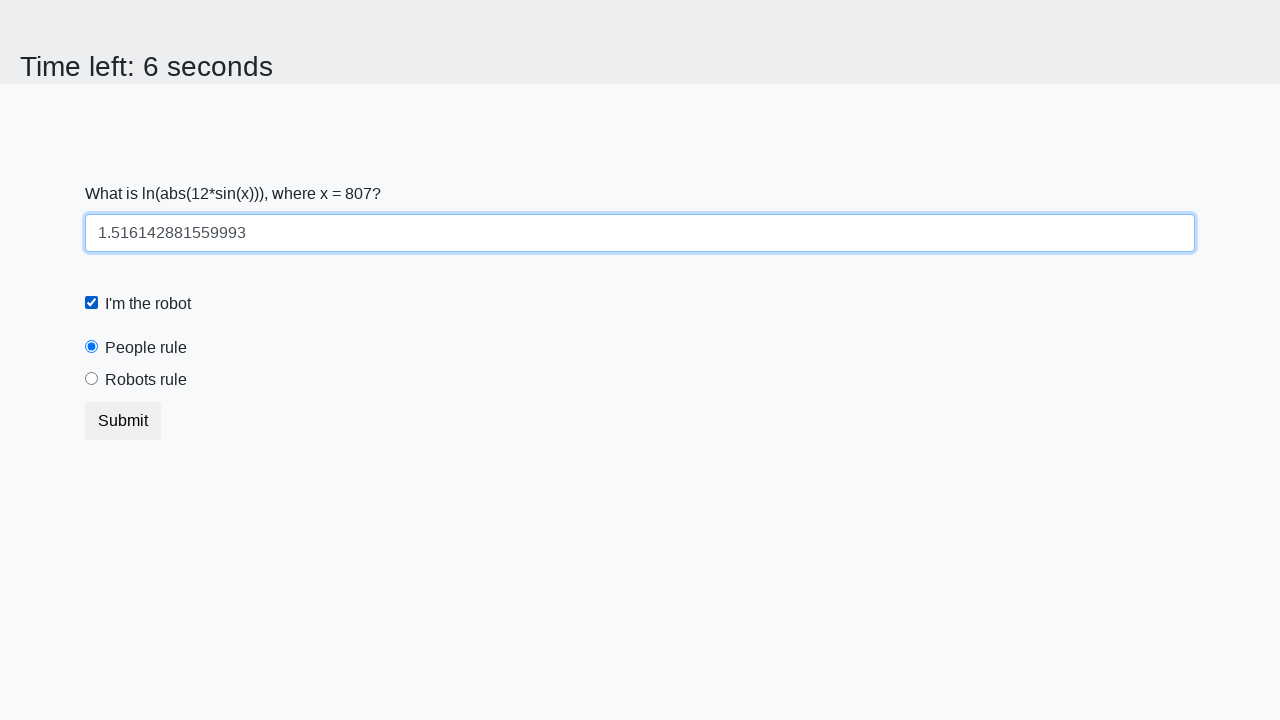

Selected the 'robots rule' radio button at (92, 379) on #robotsRule
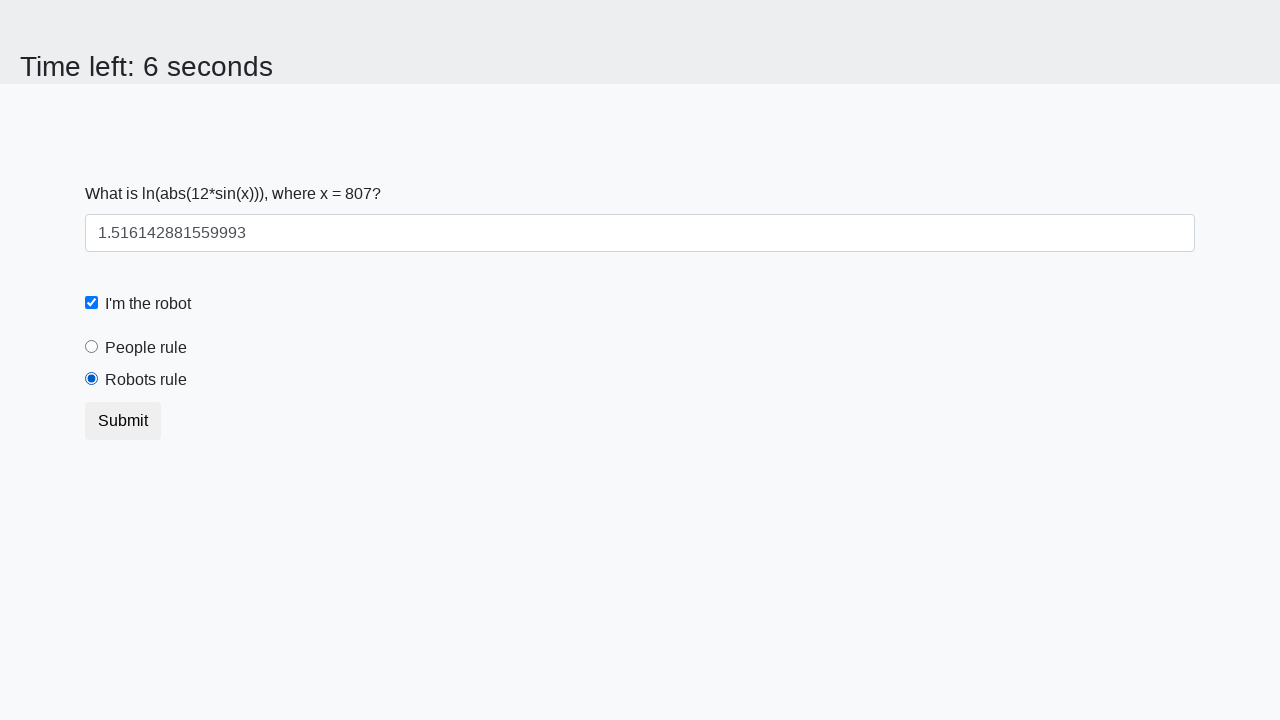

Clicked the submit button to complete the form at (123, 421) on button[type='submit'].btn
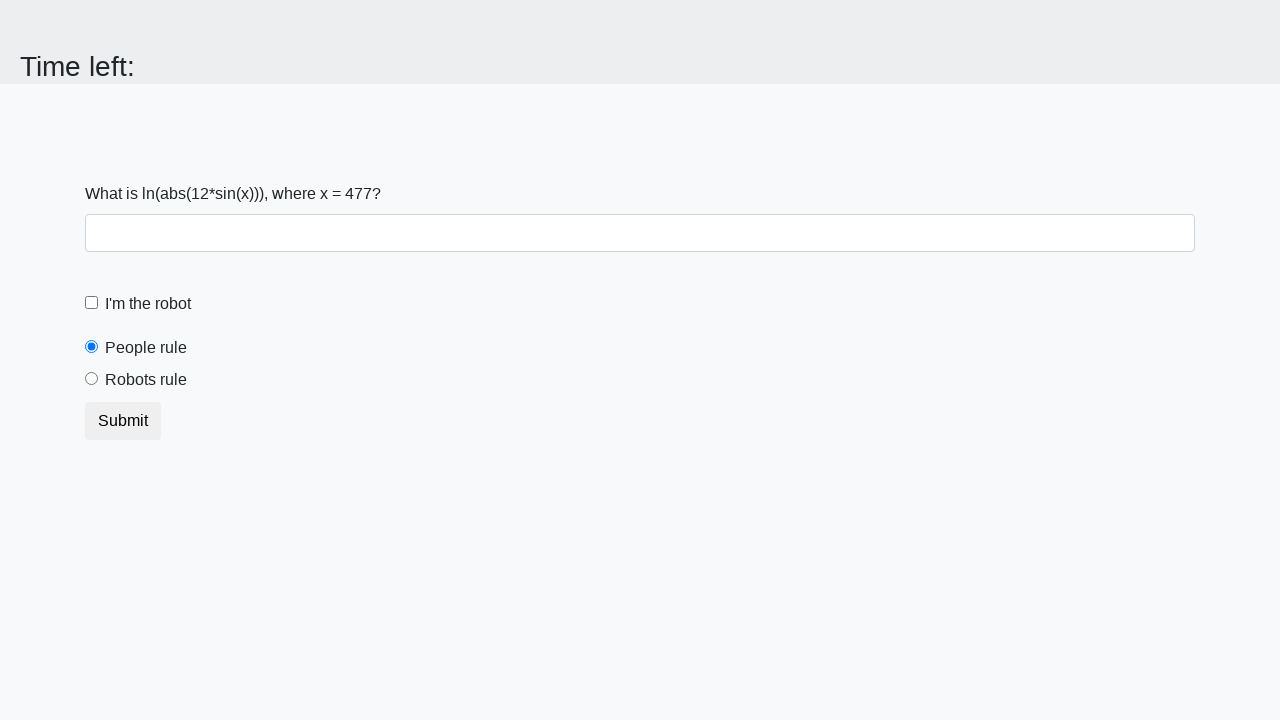

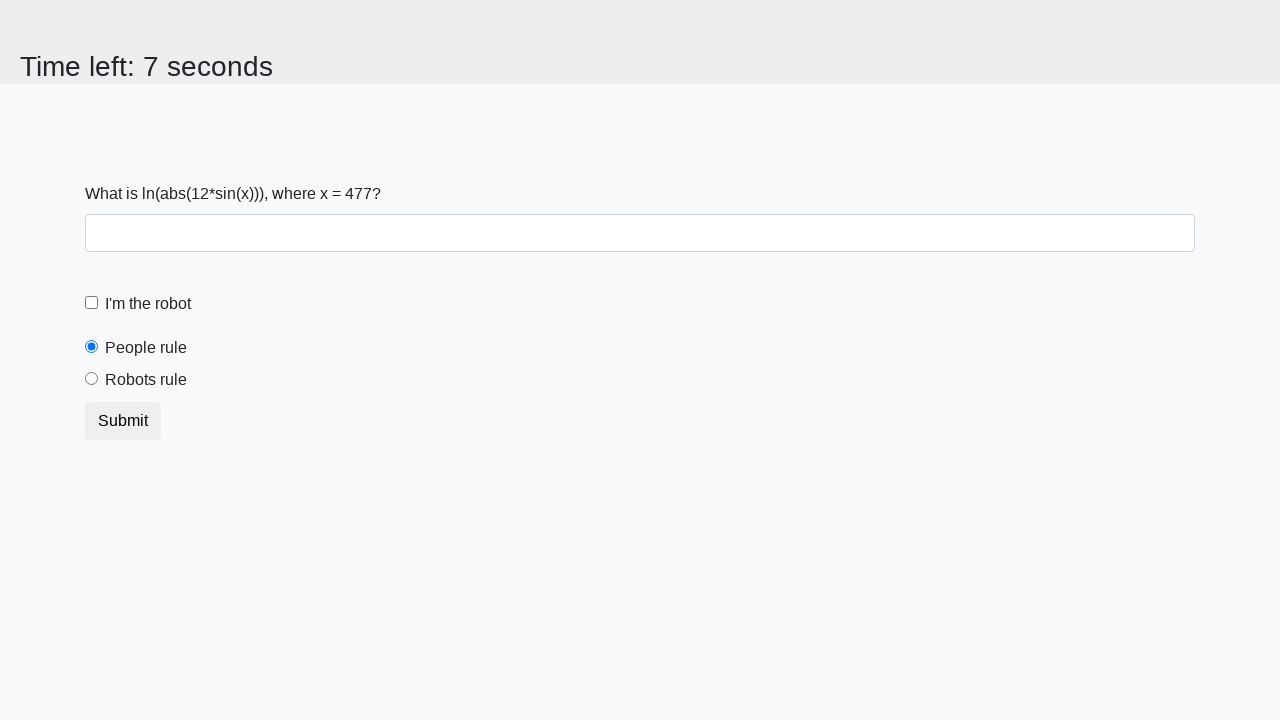